Tests the Add/Remove Elements functionality by clicking the Add Element button, verifying the Delete button appears, clicking Delete, and verifying the page heading is still visible.

Starting URL: https://the-internet.herokuapp.com/add_remove_elements/

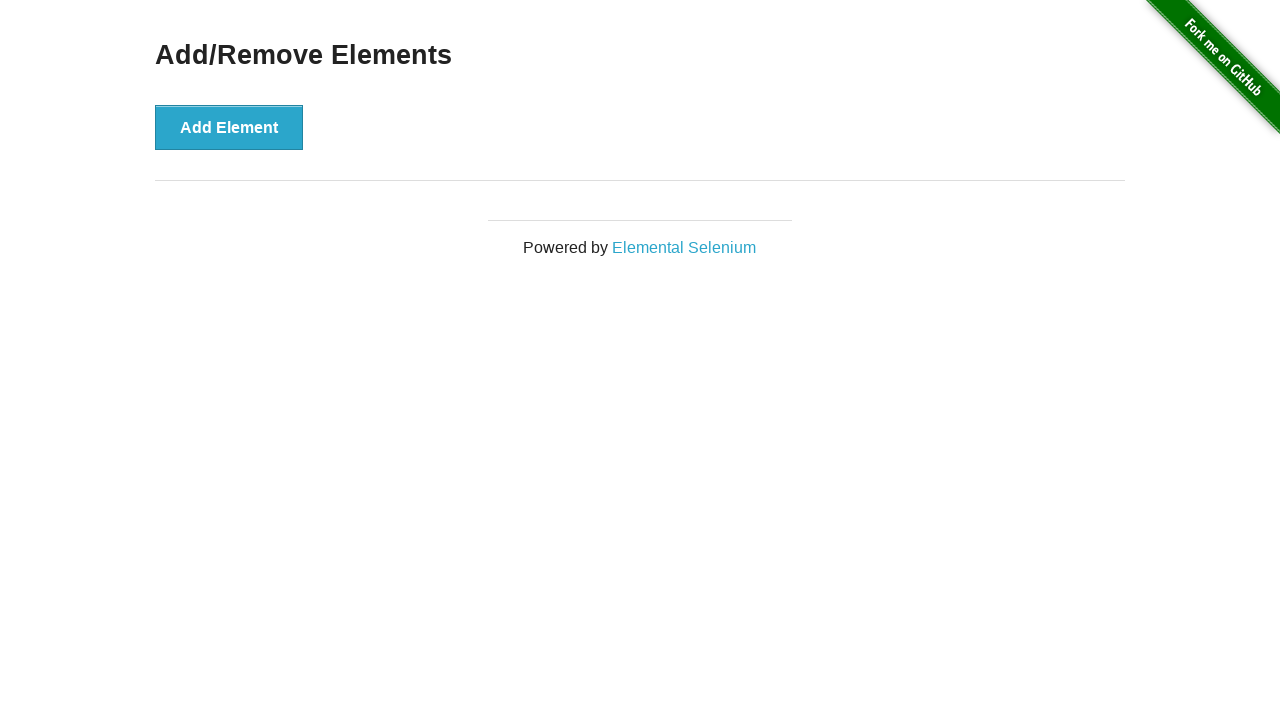

Clicked the 'Add Element' button at (229, 127) on xpath=//*[text()='Add Element']
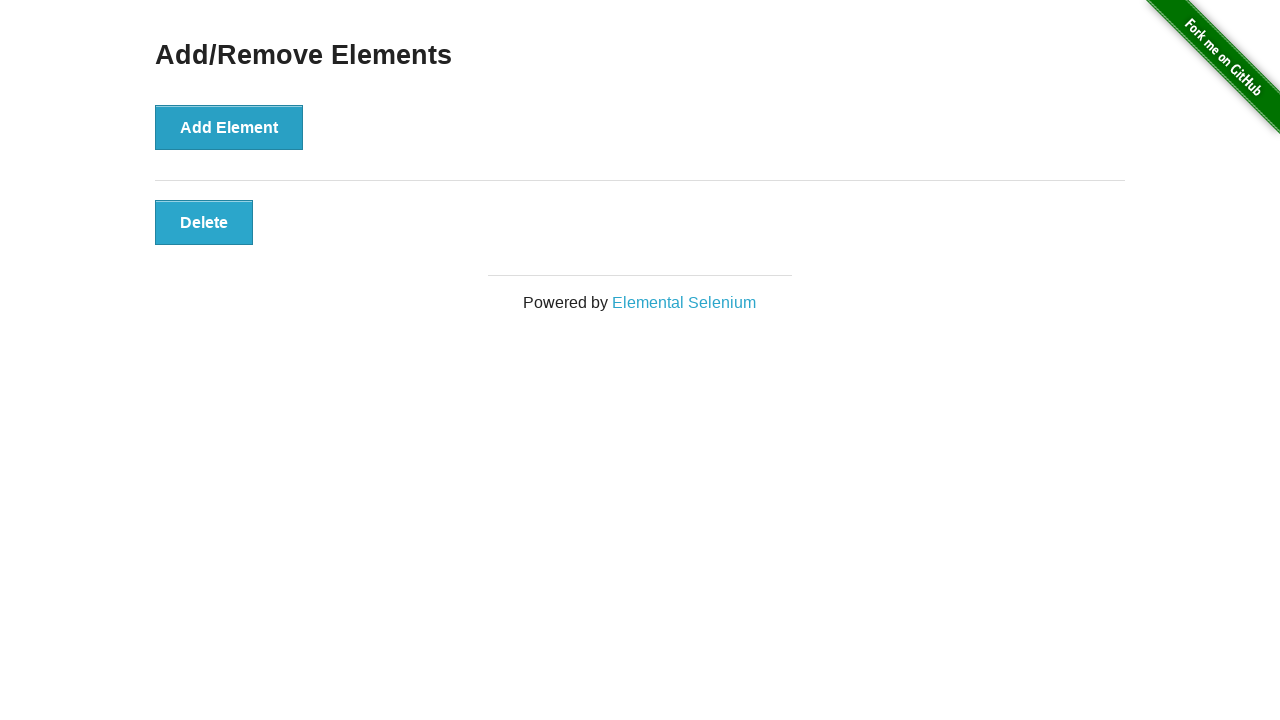

Delete button appeared and is visible
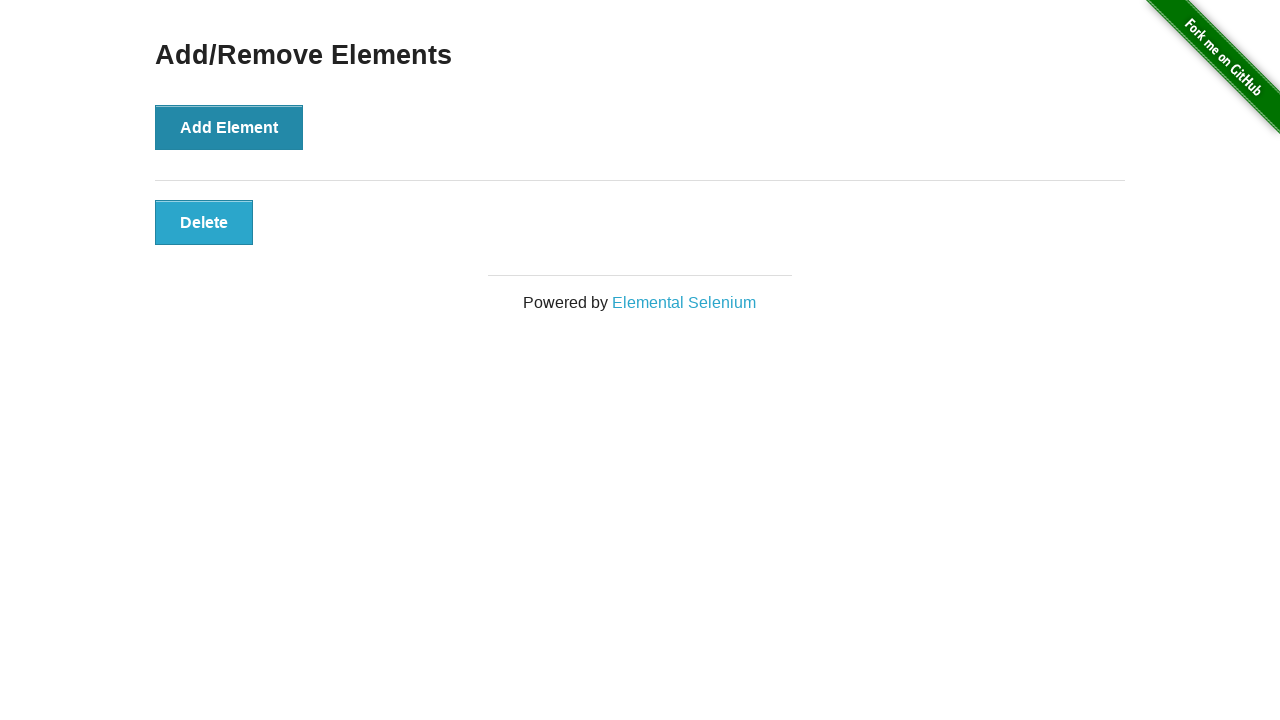

Clicked the Delete button at (204, 222) on xpath=//*[text()='Delete']
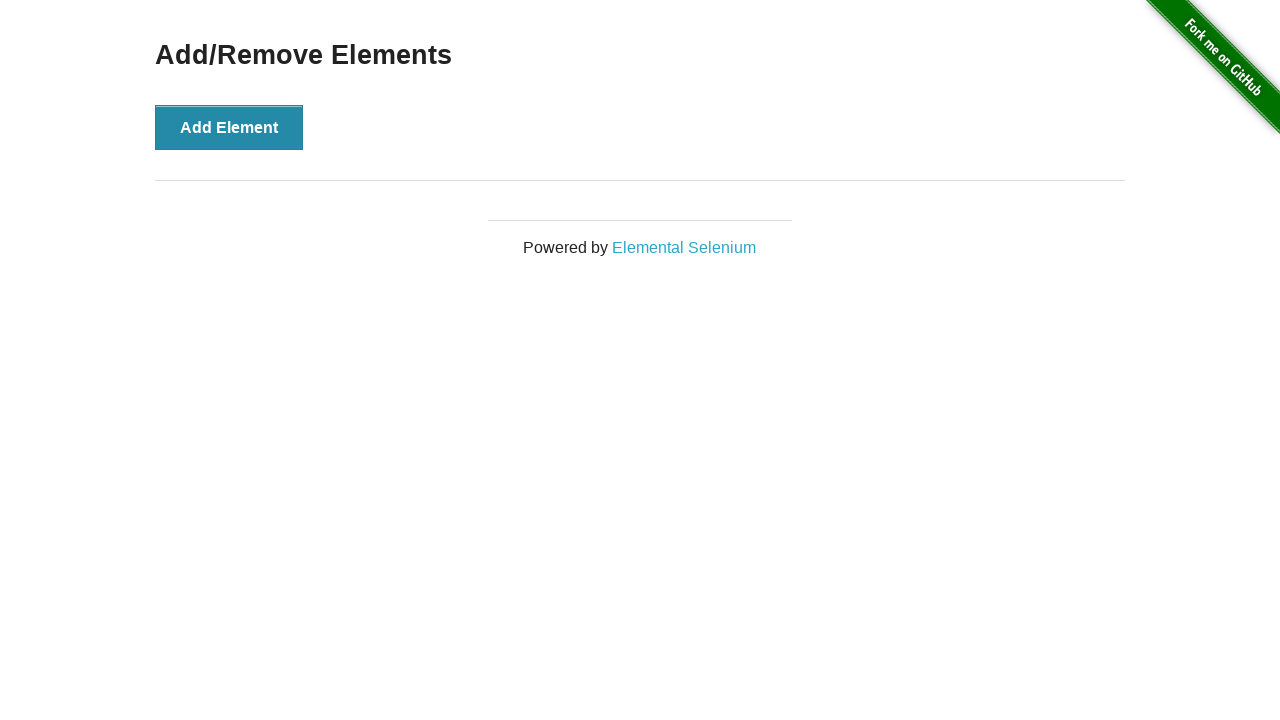

Verified 'Add/Remove Elements' heading is still visible
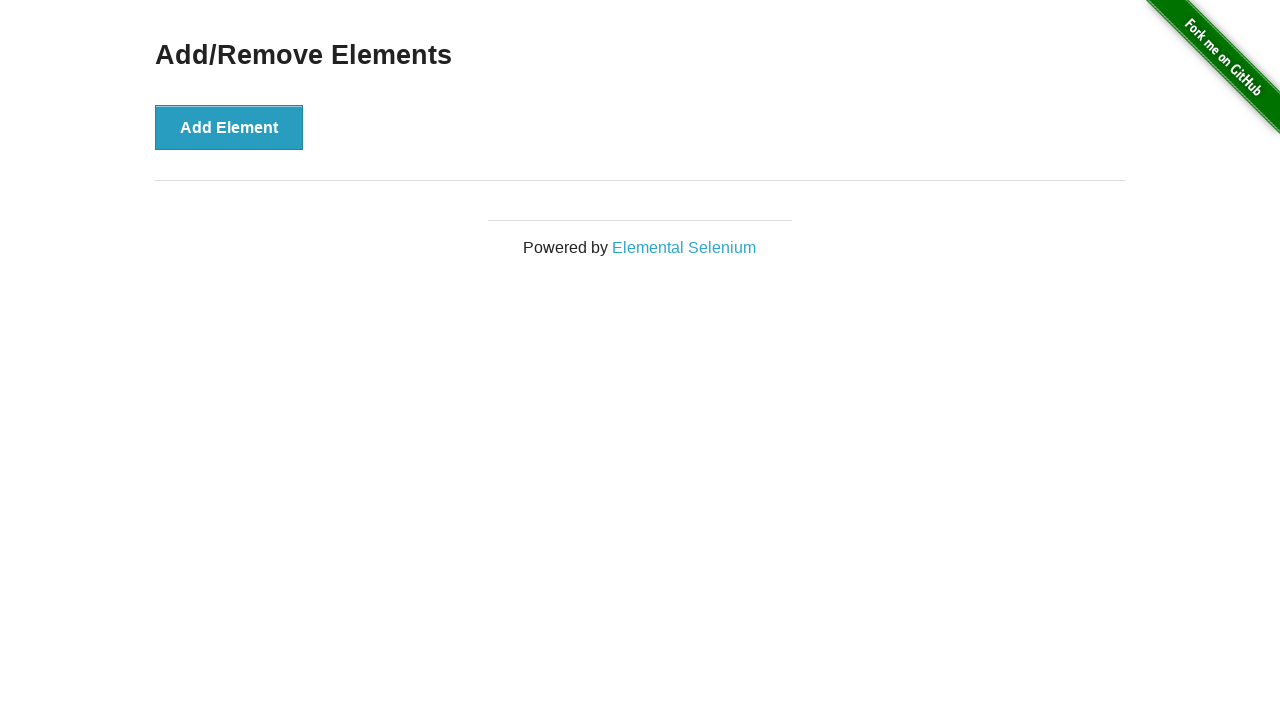

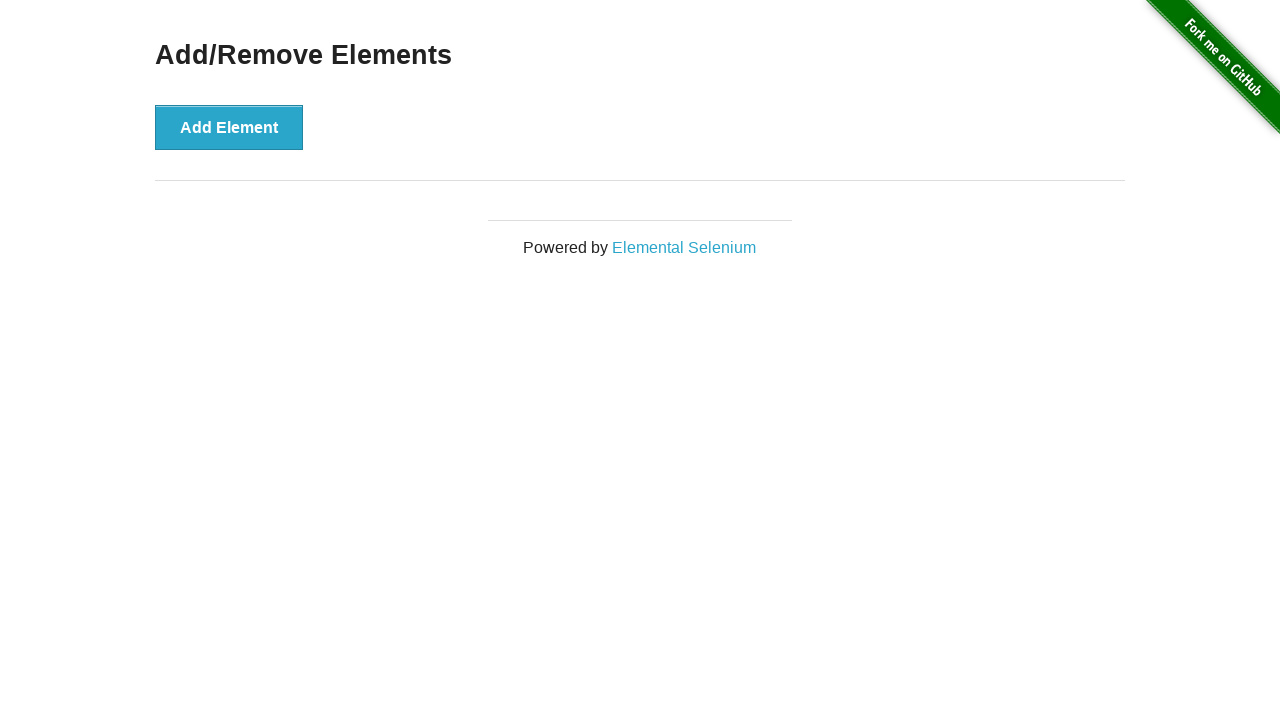